Tests multi-window handling by opening multiple links from a footer column in new tabs using keyboard shortcuts, then switching between the opened windows to verify page titles.

Starting URL: https://rahulshettyacademy.com/AutomationPractice/

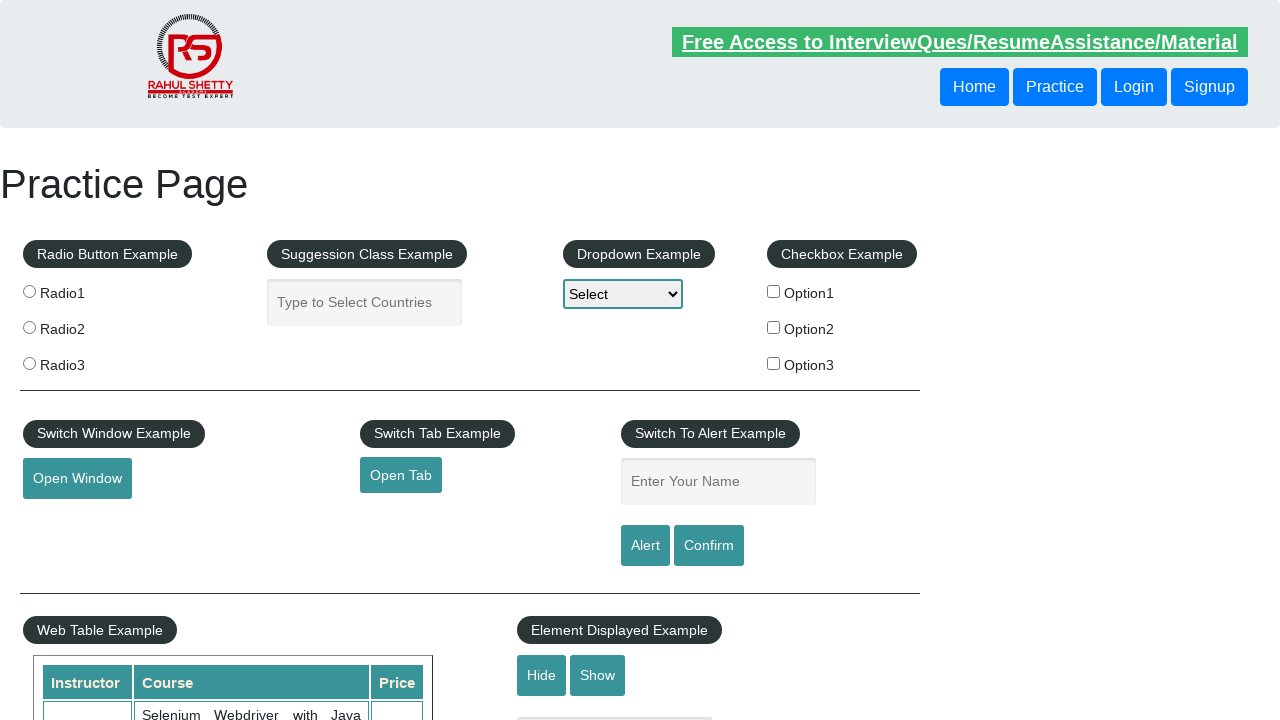

Footer section loaded (selector #gf-BIG found)
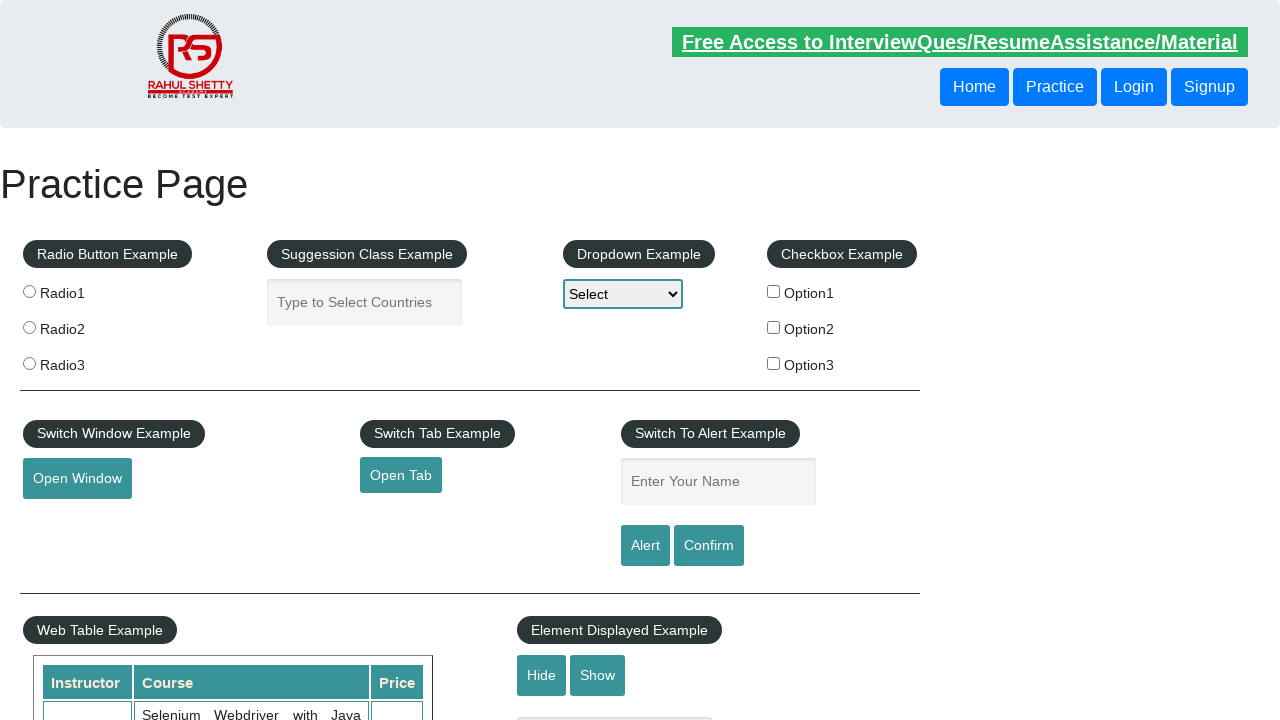

Located first column of footer links
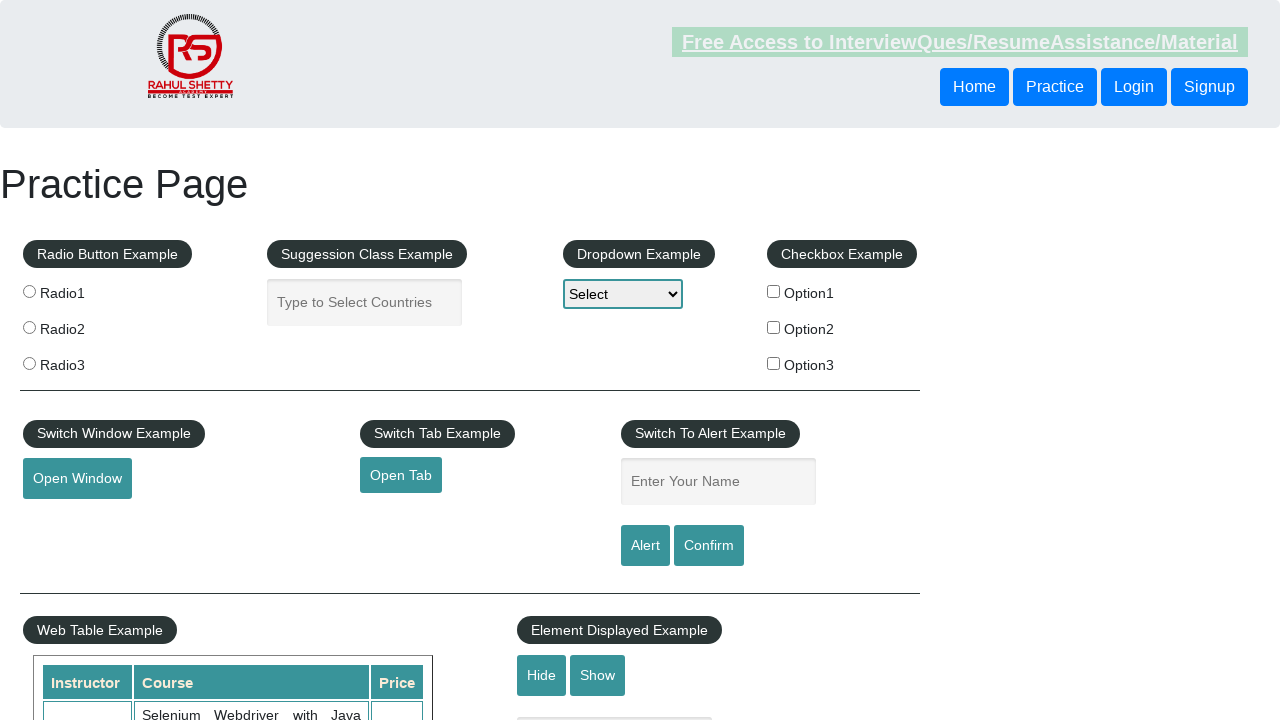

Counted 5 links in footer column
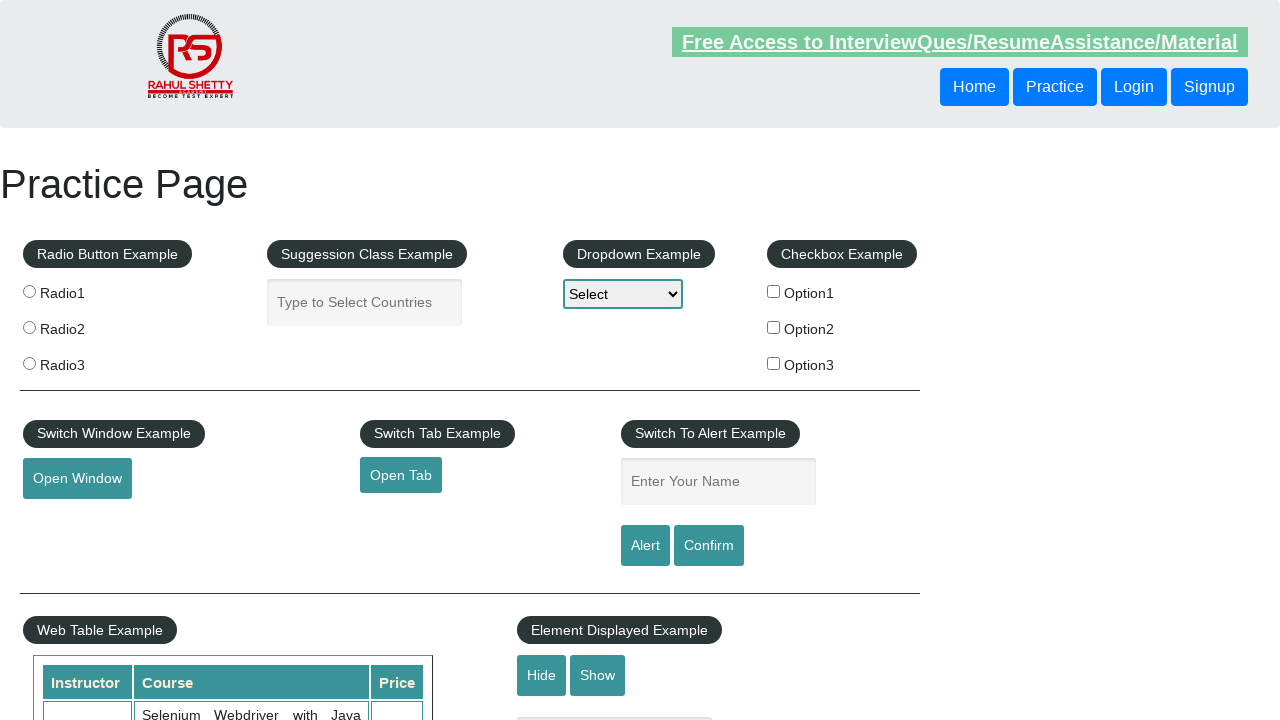

Opened footer link 1 in new tab using Ctrl+Click at (68, 520) on xpath=//table/tbody/tr/td[1]/ul//a >> nth=1
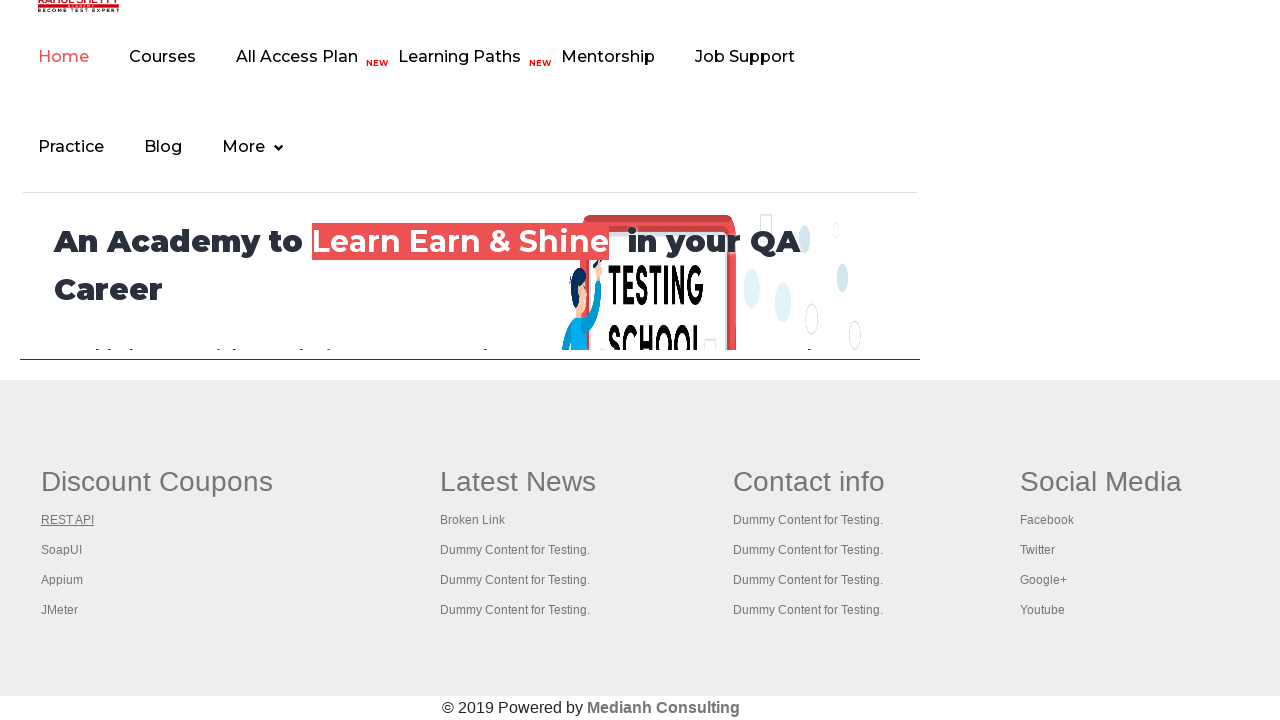

New tab 1 loaded completely
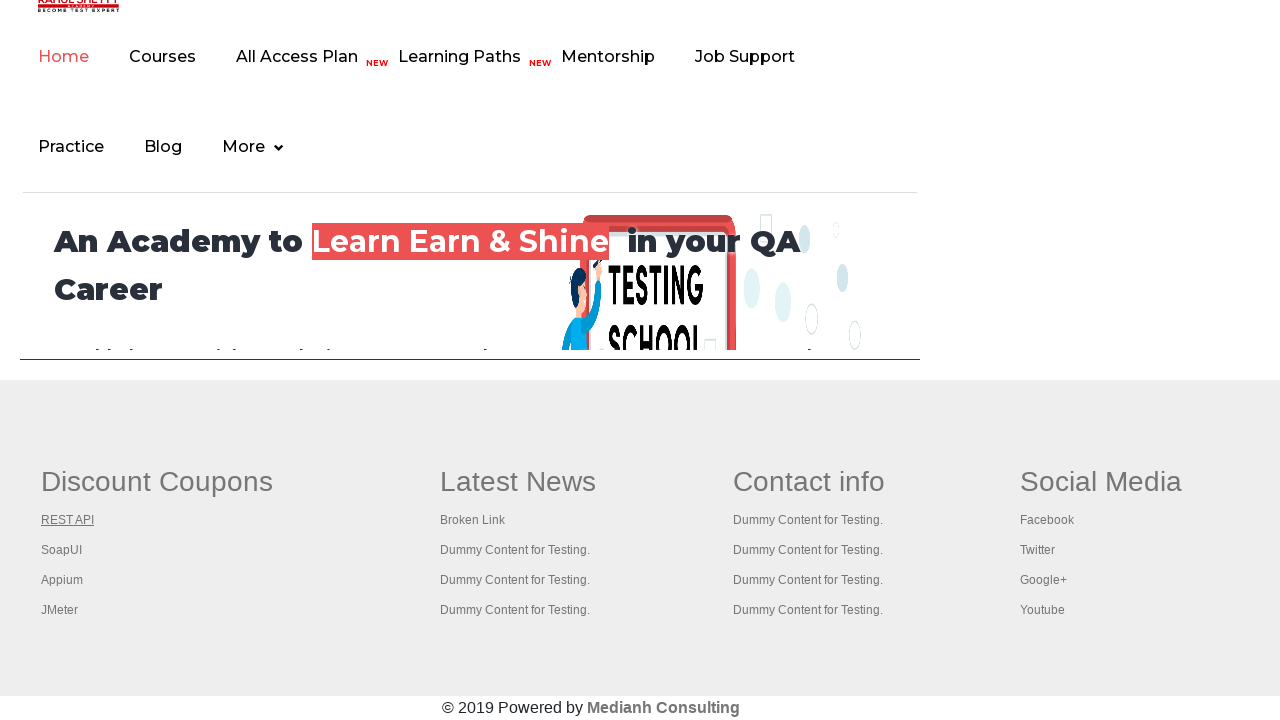

Opened footer link 2 in new tab using Ctrl+Click at (62, 550) on xpath=//table/tbody/tr/td[1]/ul//a >> nth=2
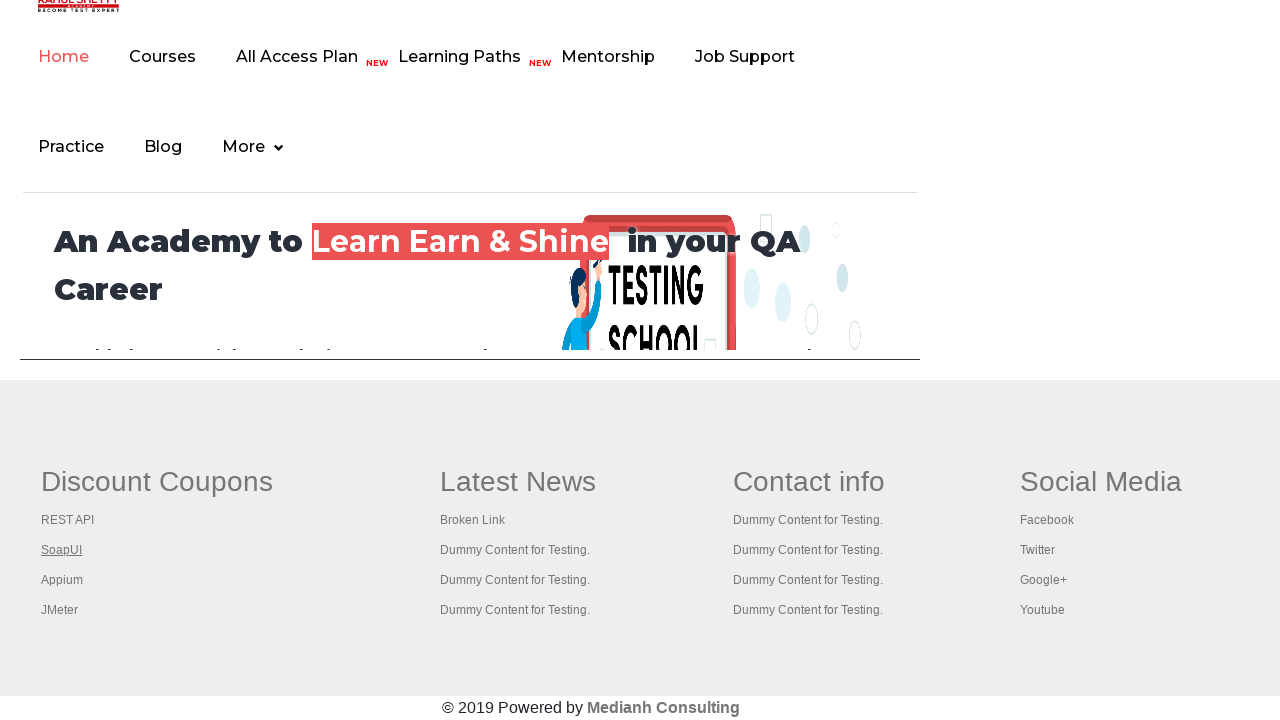

New tab 2 loaded completely
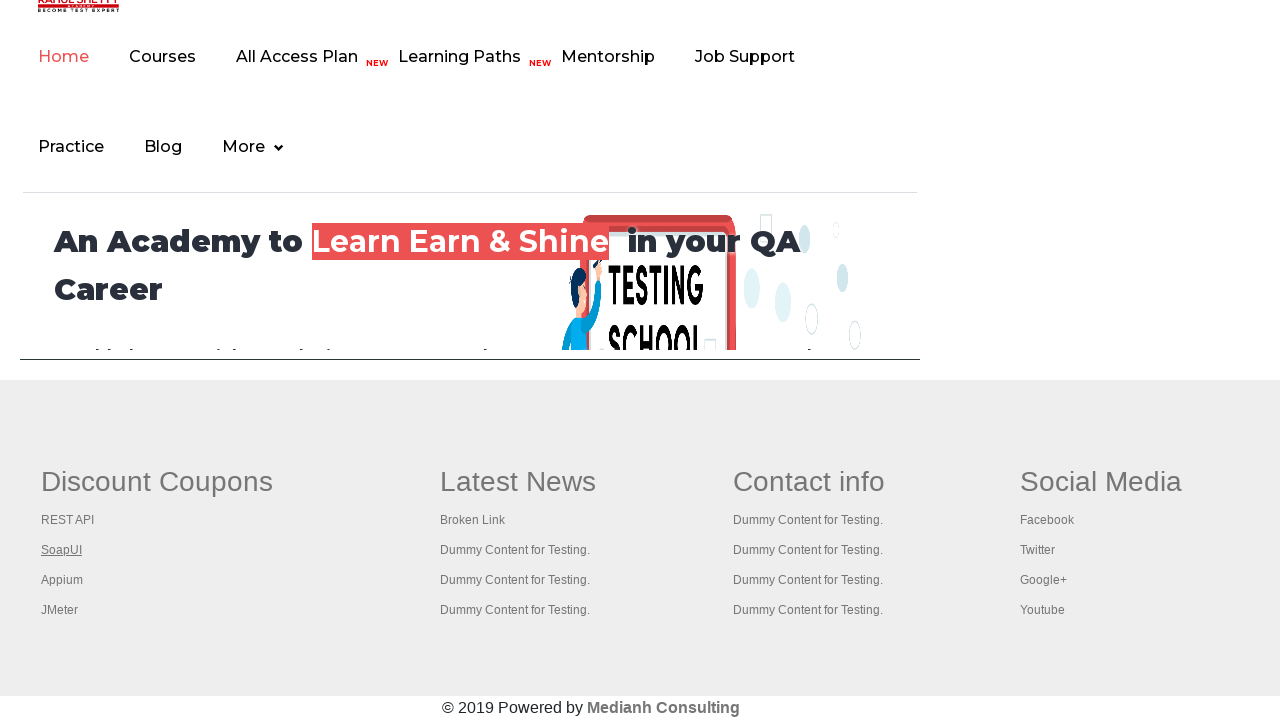

Opened footer link 3 in new tab using Ctrl+Click at (62, 580) on xpath=//table/tbody/tr/td[1]/ul//a >> nth=3
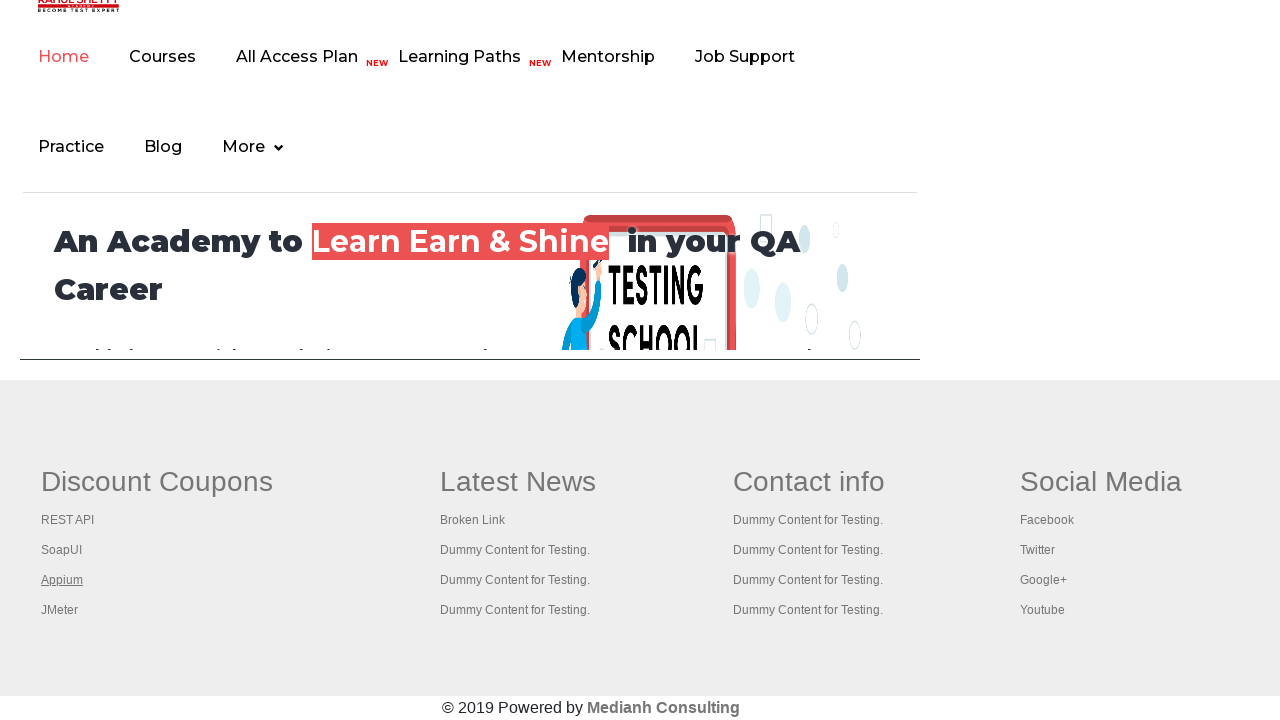

New tab 3 loaded completely
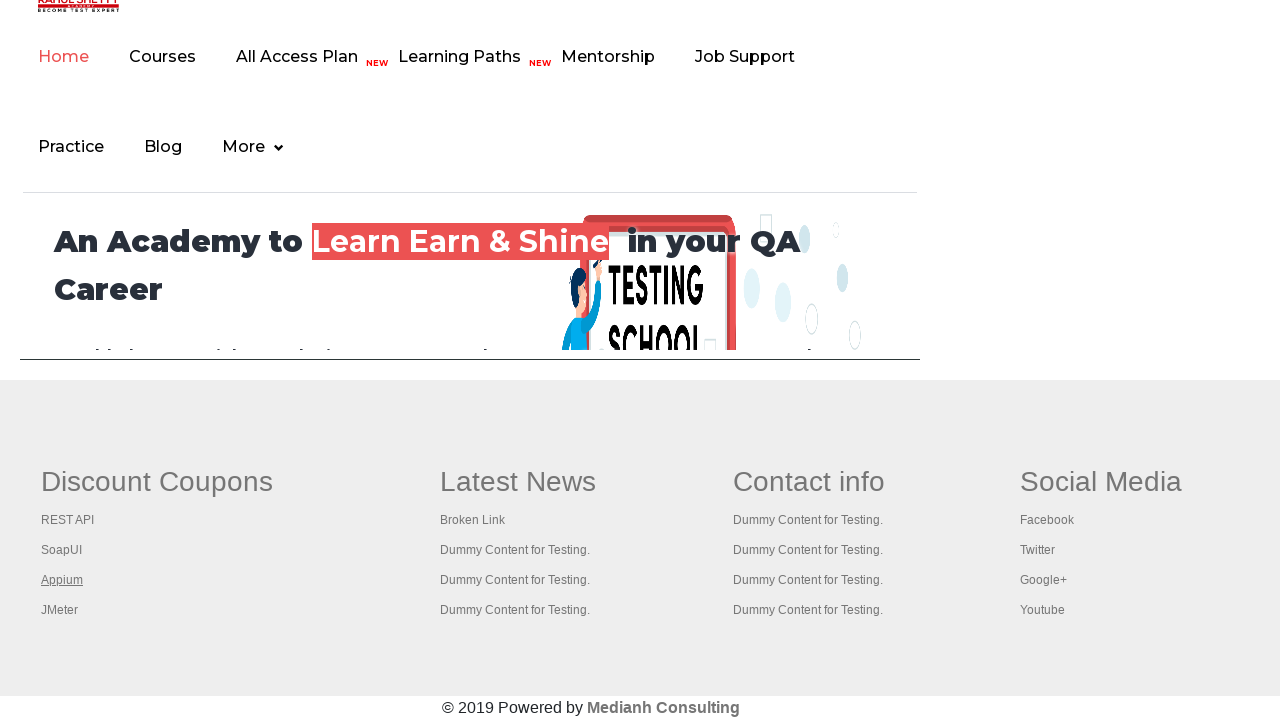

Opened footer link 4 in new tab using Ctrl+Click at (60, 610) on xpath=//table/tbody/tr/td[1]/ul//a >> nth=4
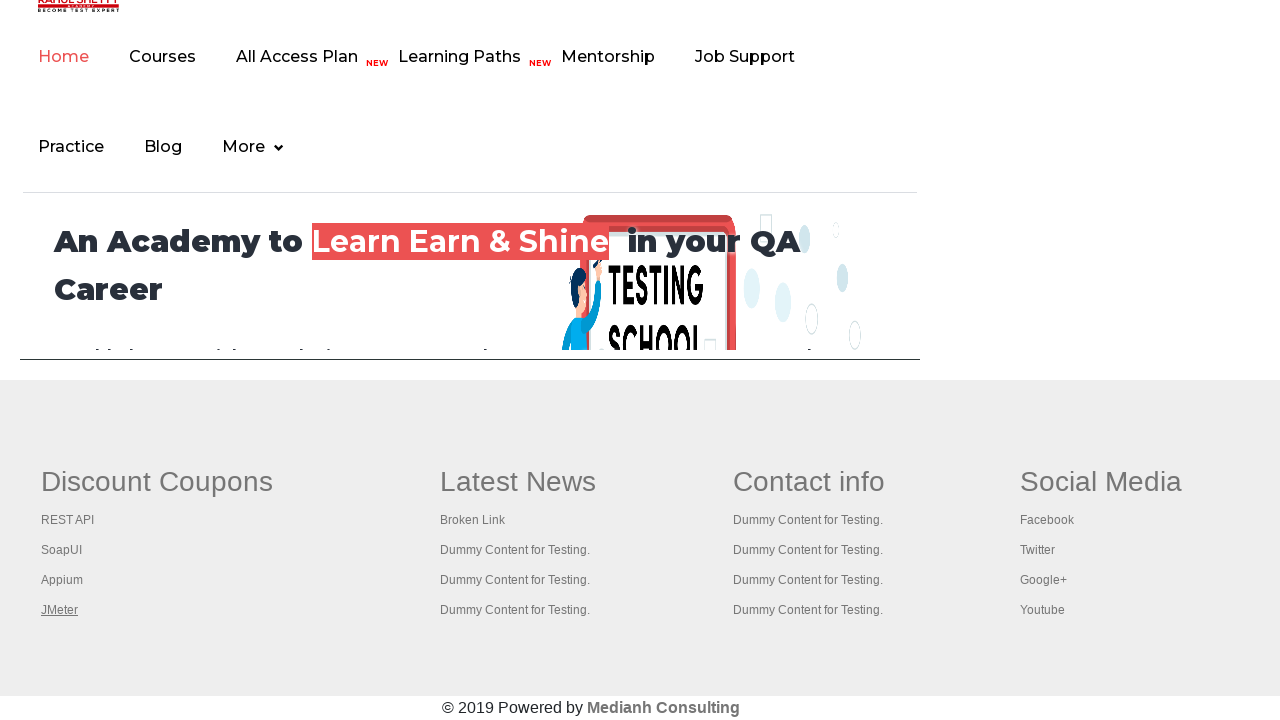

New tab 4 loaded completely
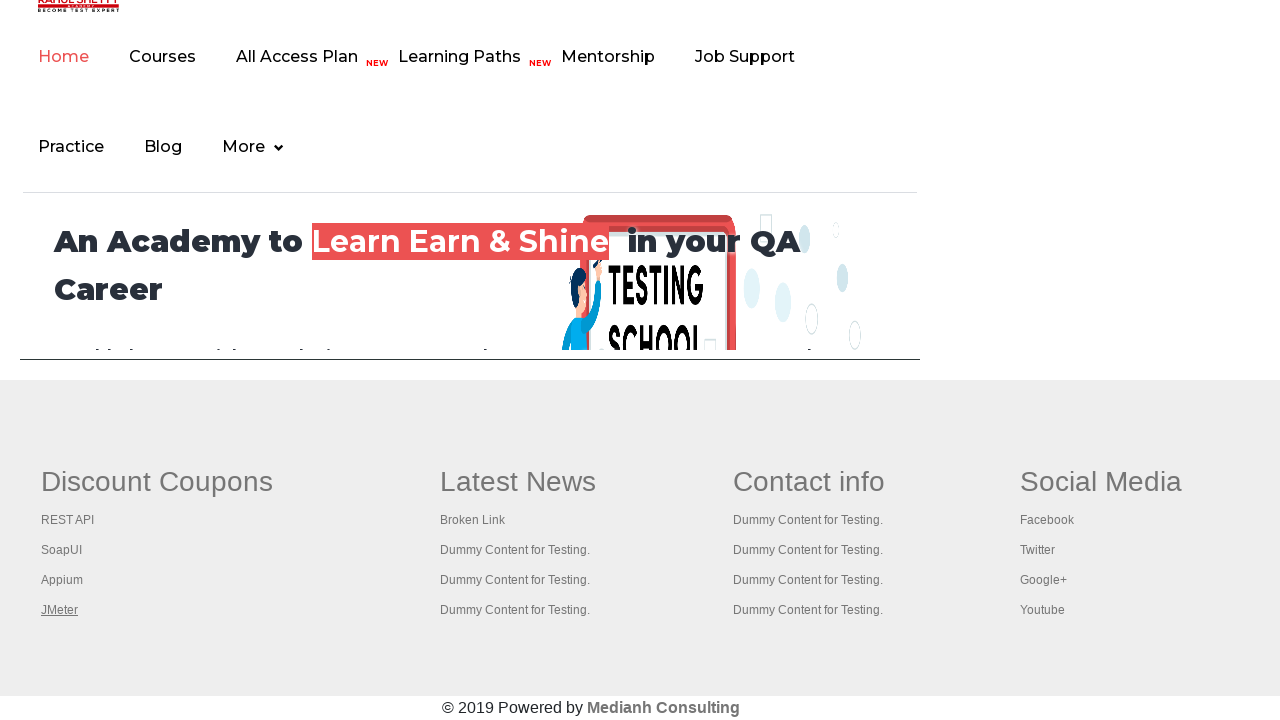

Switched to page with title 'Practice Page'
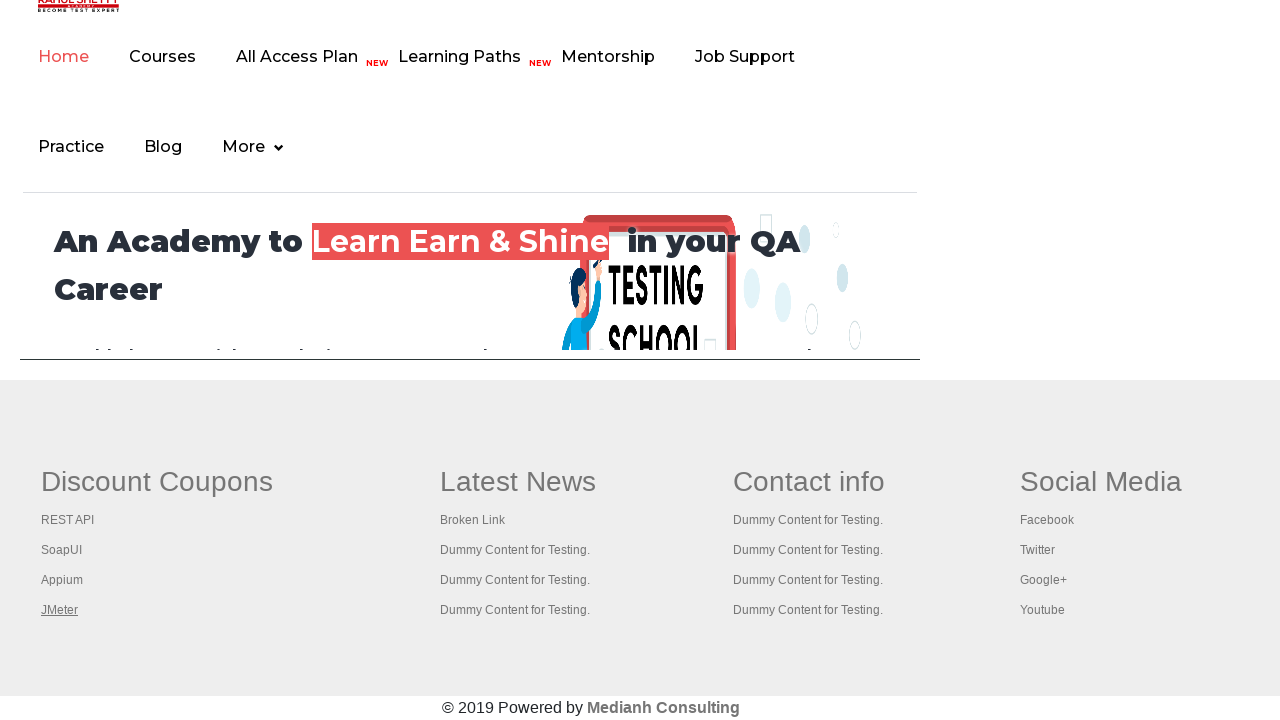

Switched to page with title 'REST API Tutorial'
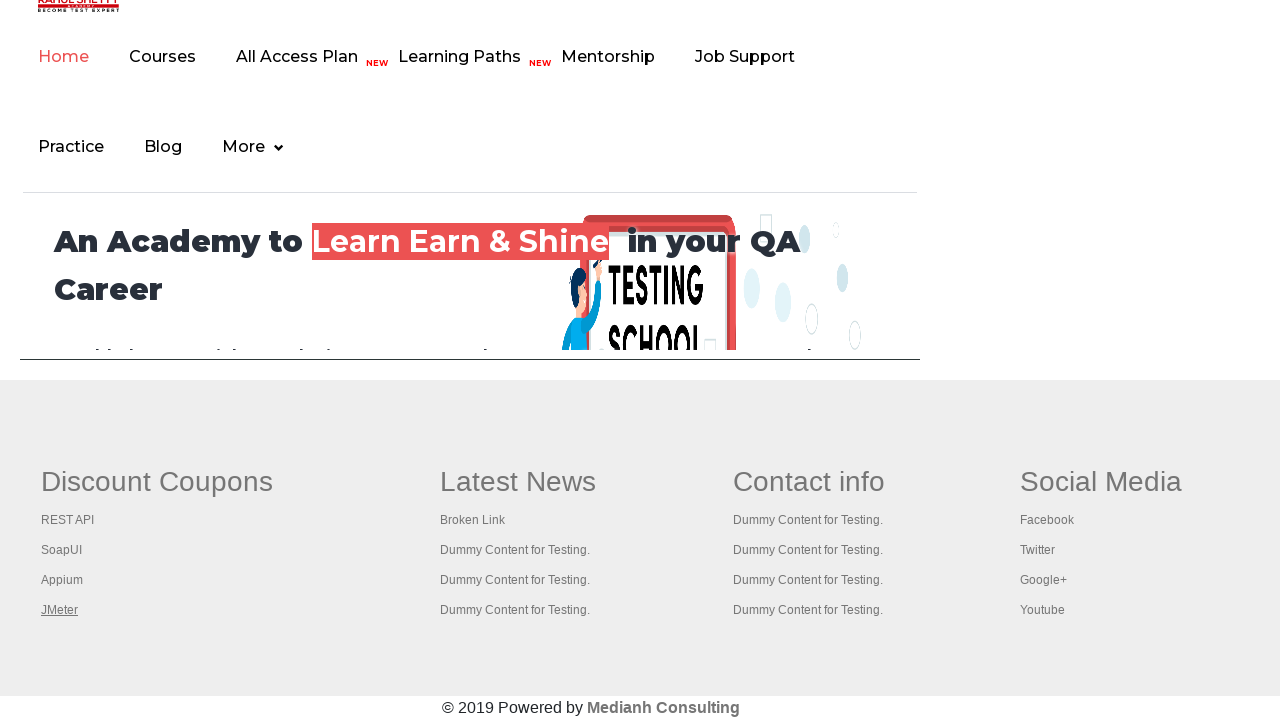

Switched to page with title 'The World’s Most Popular API Testing Tool | SoapUI'
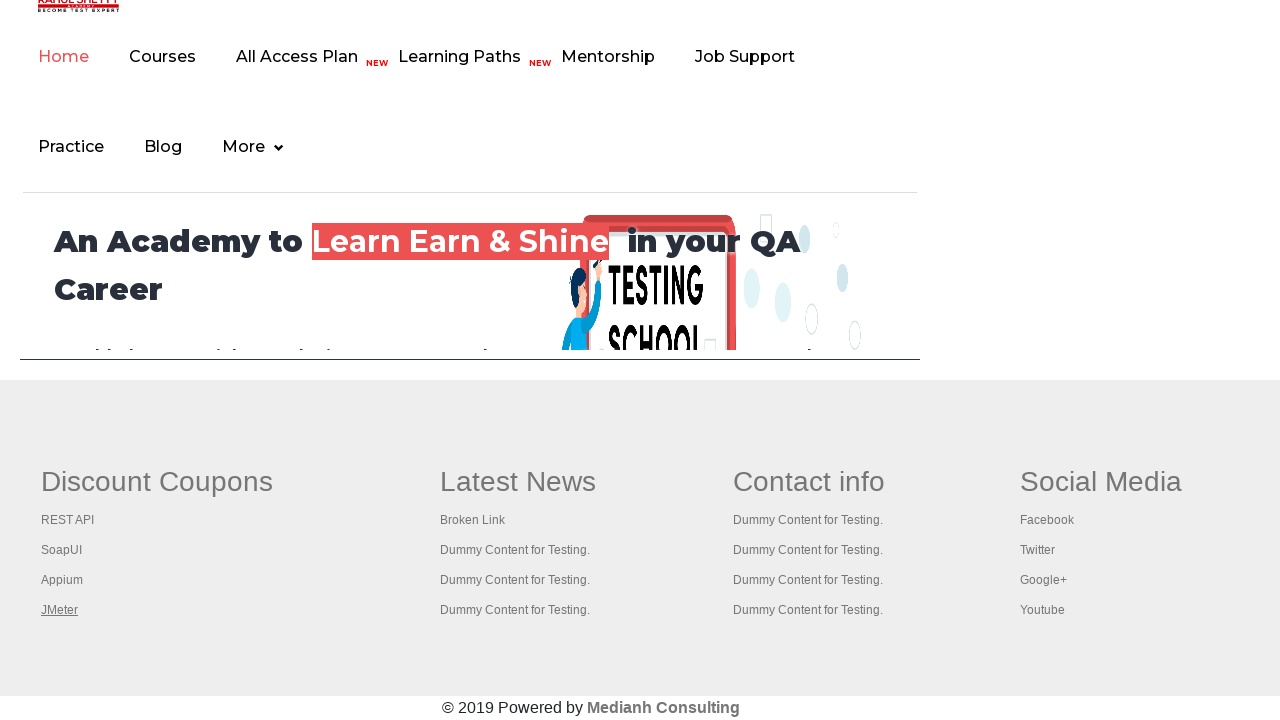

Switched to page with title 'Appium tutorial for Mobile Apps testing | RahulShetty Academy | Rahul'
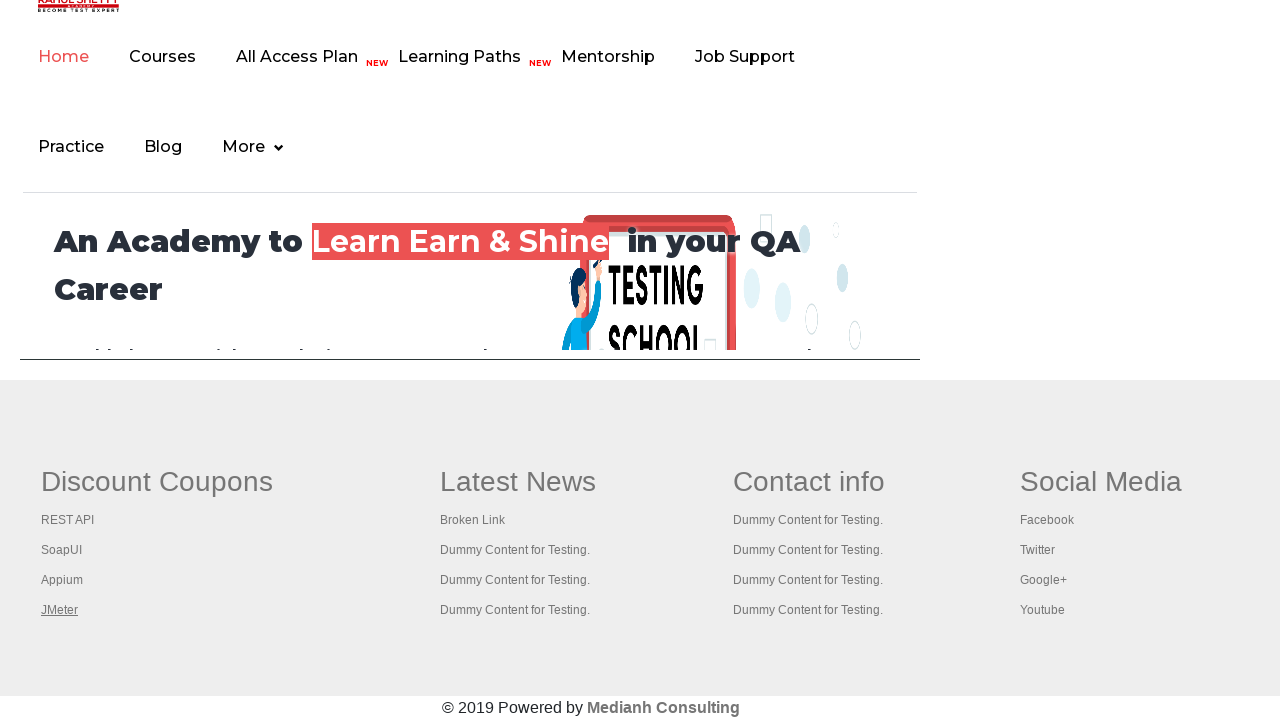

Switched to page with title 'Apache JMeter - Apache JMeter™'
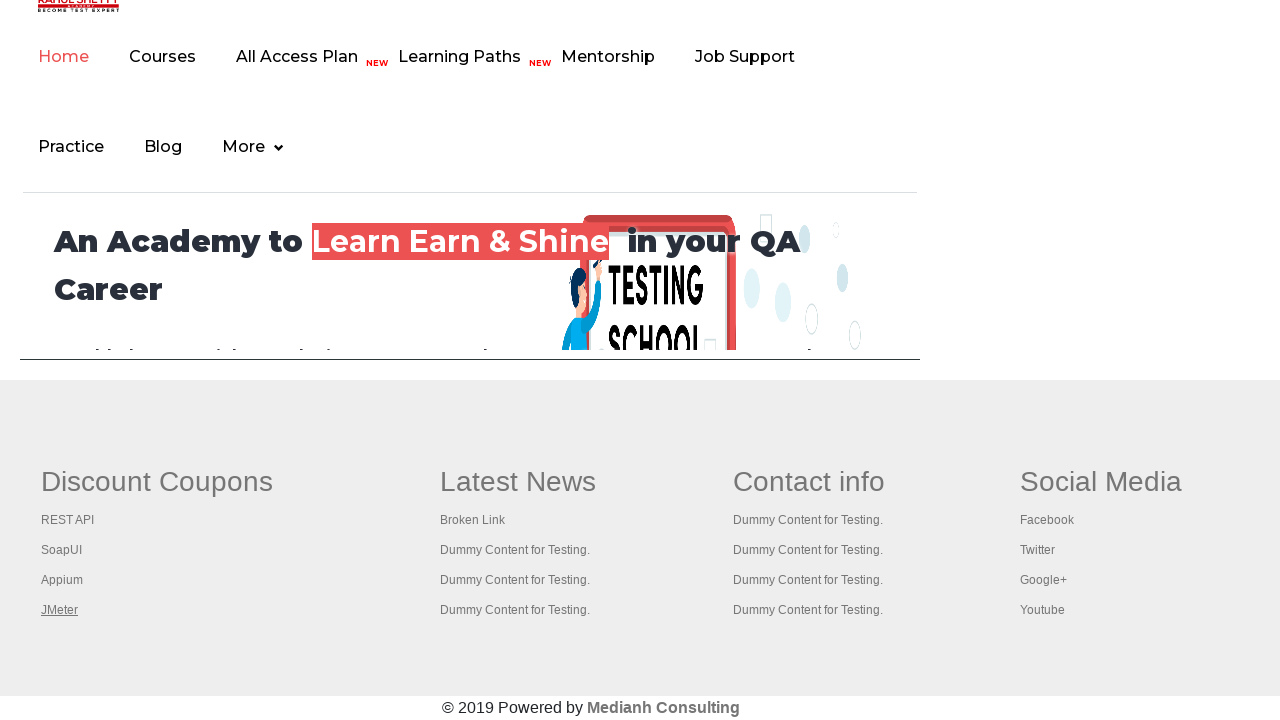

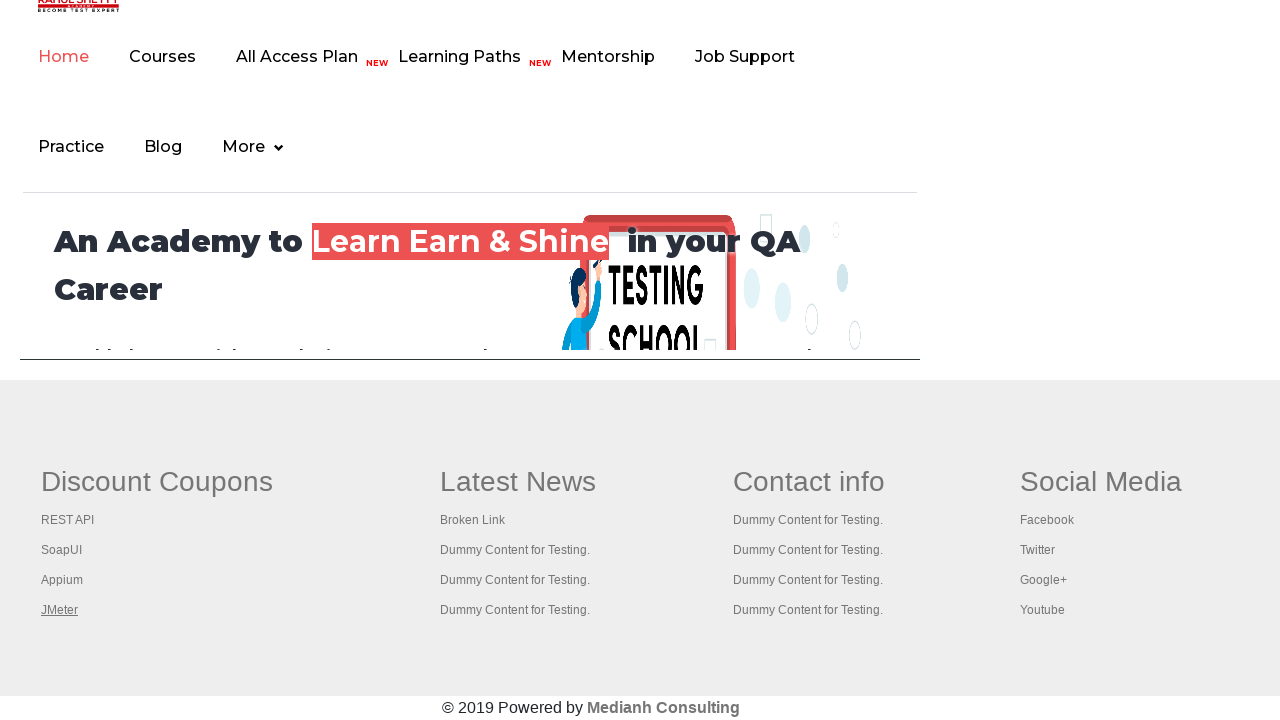